Tests entering a number into an input field, then pressing arrow up followed by arrow down, verifying the value remains unchanged

Starting URL: https://the-internet.herokuapp.com/

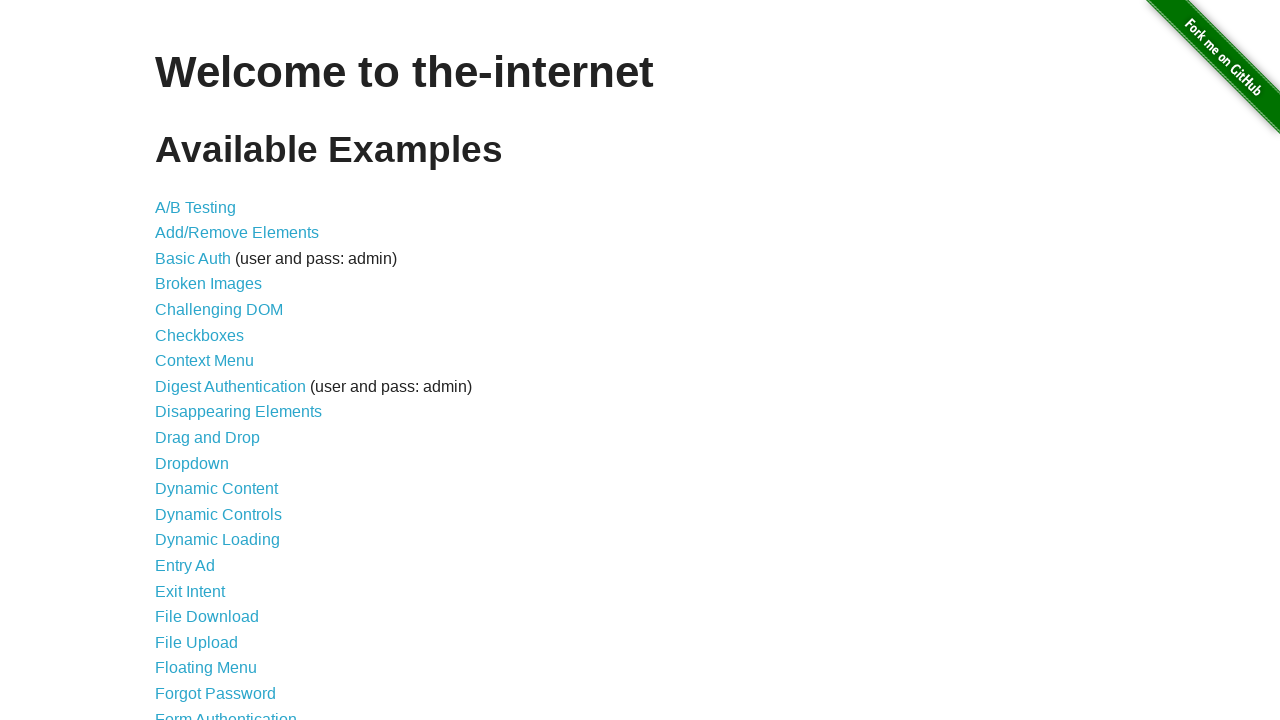

Clicked on Inputs link at (176, 361) on text=Inputs
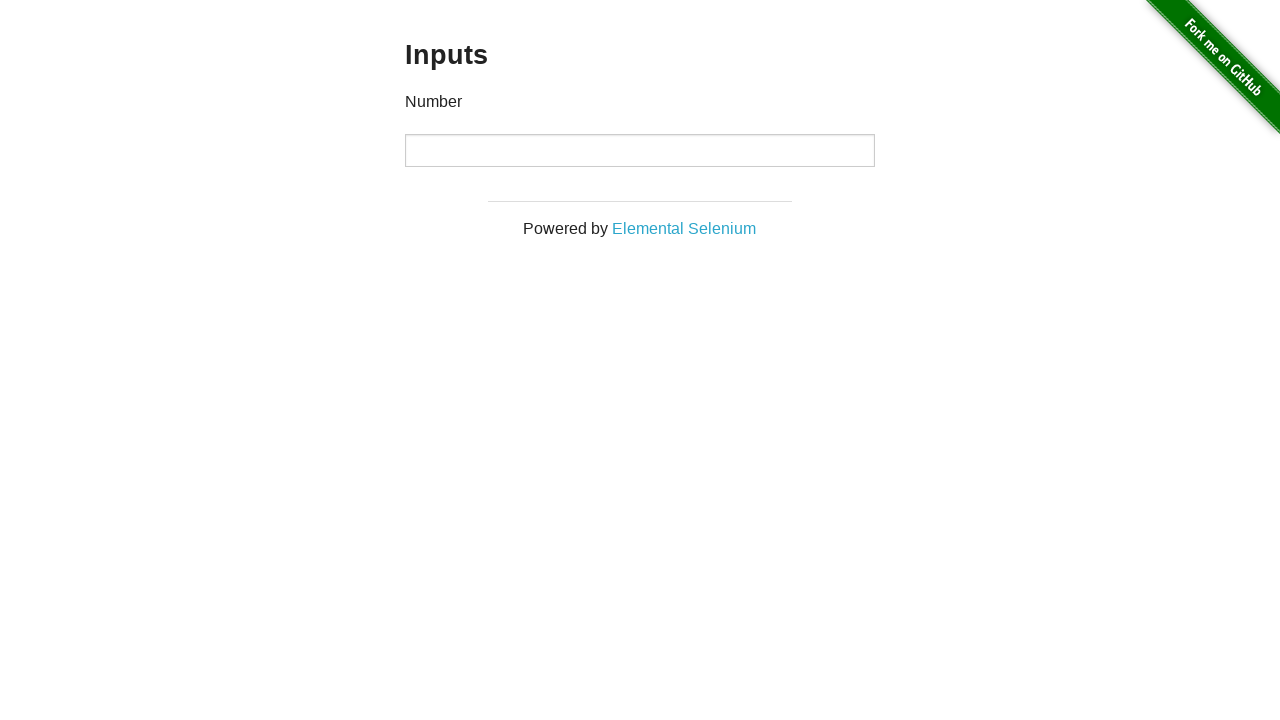

Filled input field with '100' on input
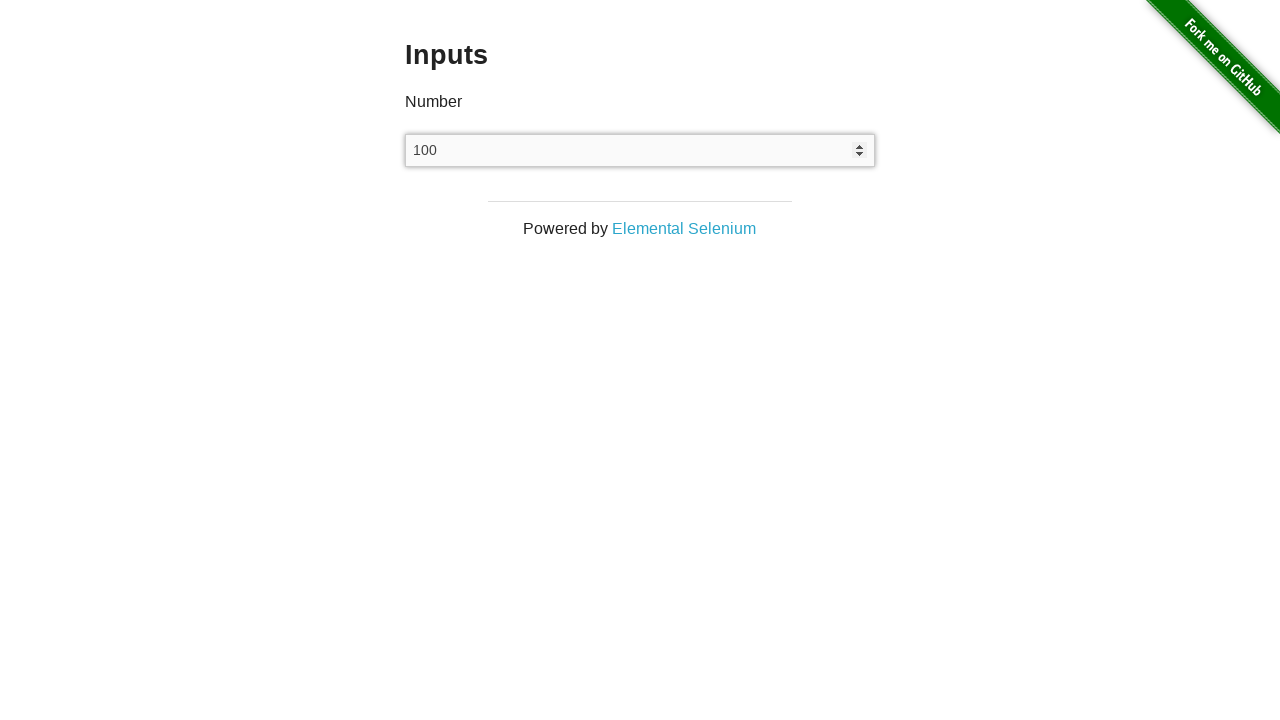

Pressed ArrowUp key on input
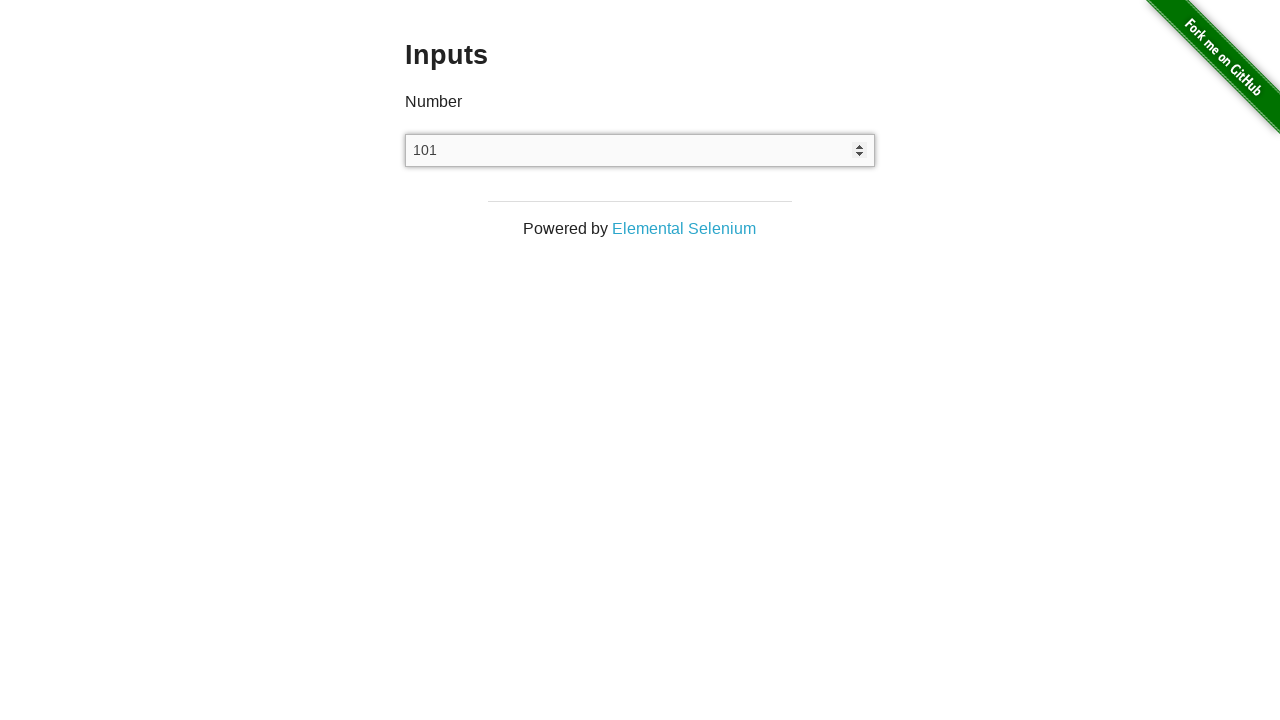

Pressed ArrowDown key on input
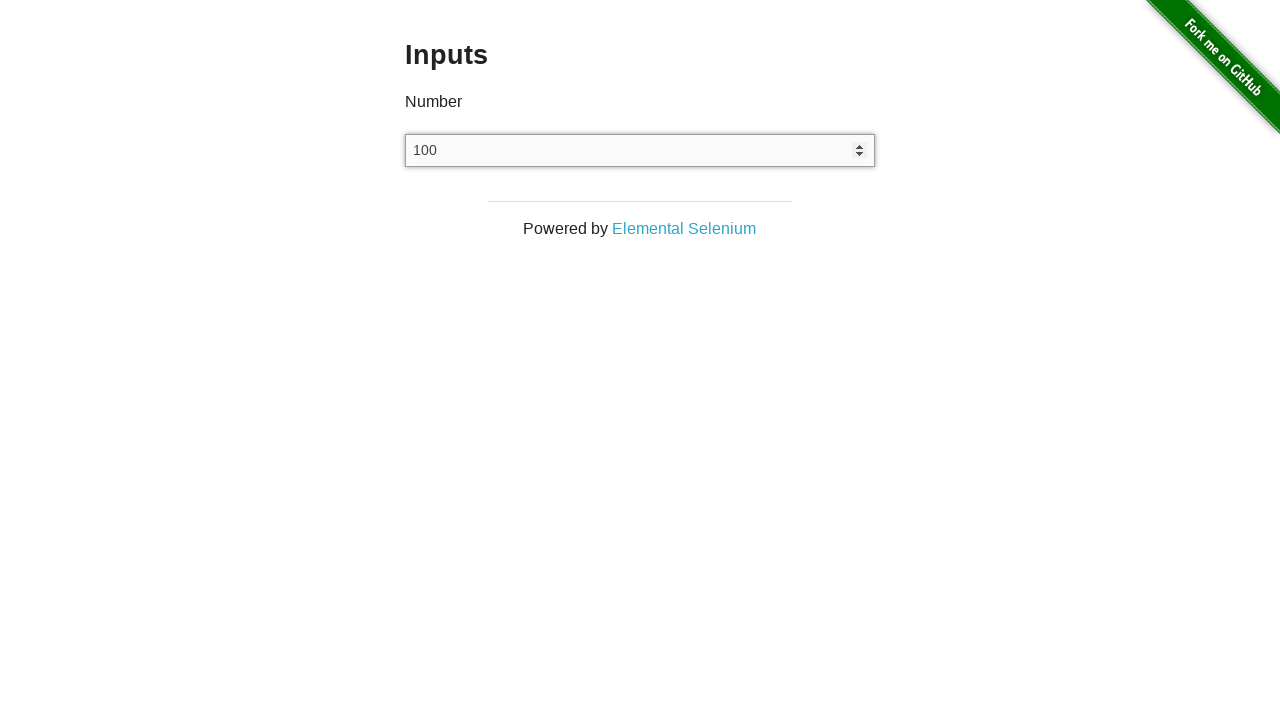

Verified input value remains '100' after arrow up and arrow down key presses
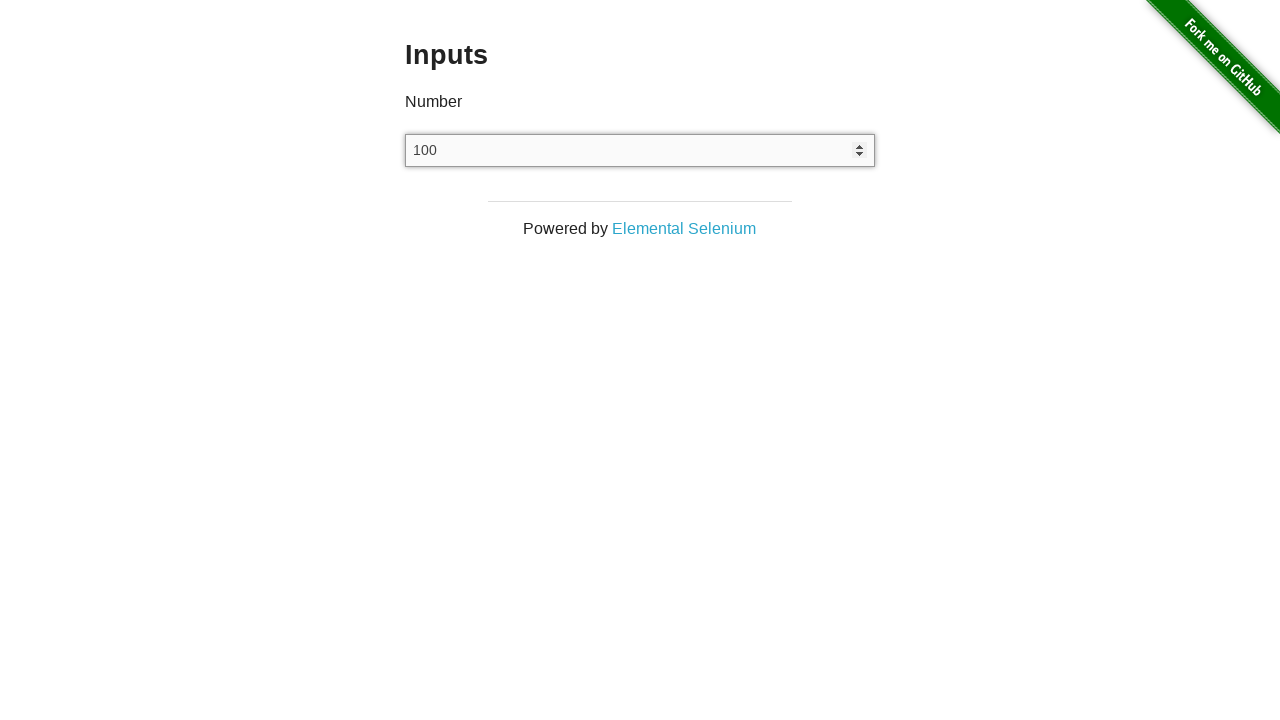

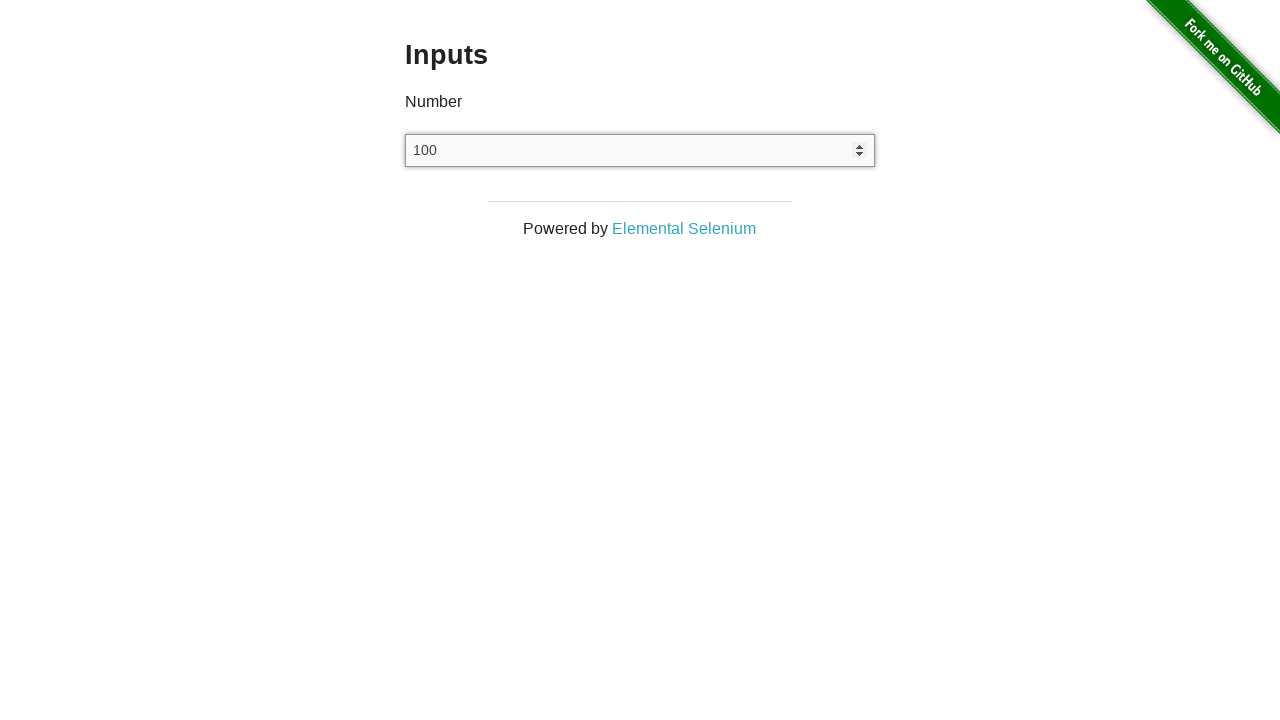